Navigates to a seasonal products website and verifies that product items are loaded and displayed correctly on the page.

Starting URL: https://soydetemporada.es/

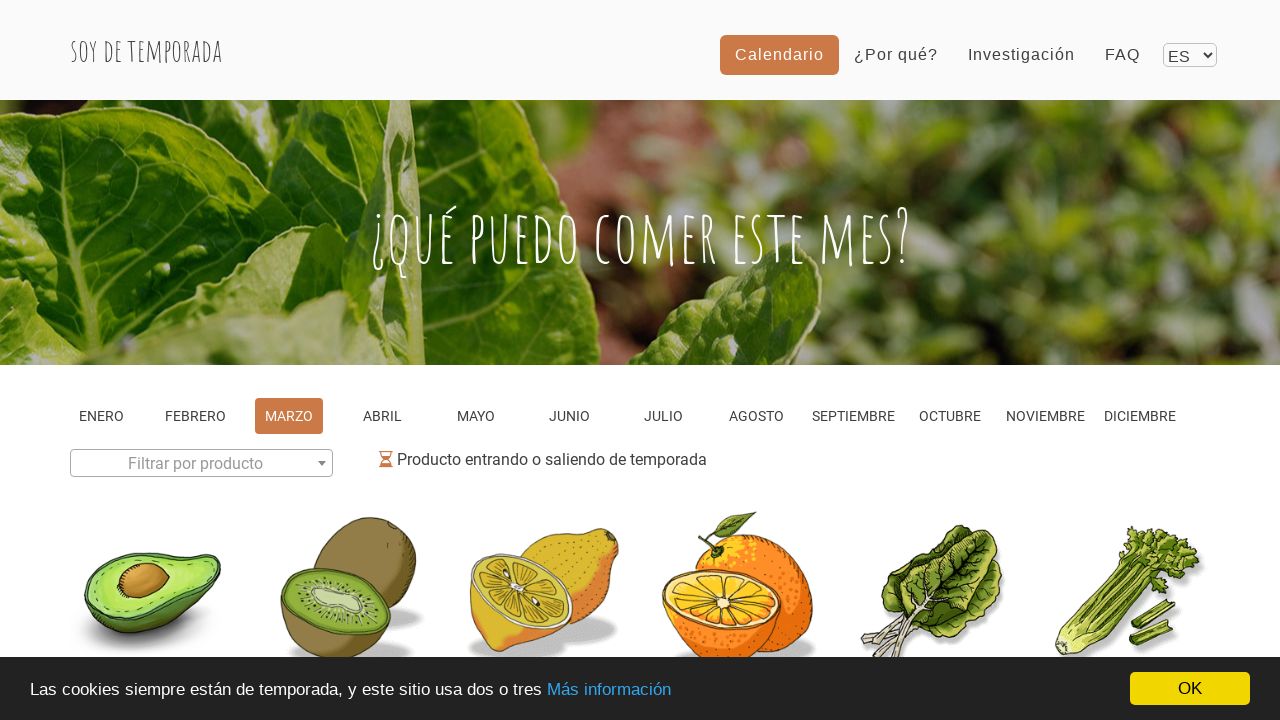

Navigated to seasonal products website
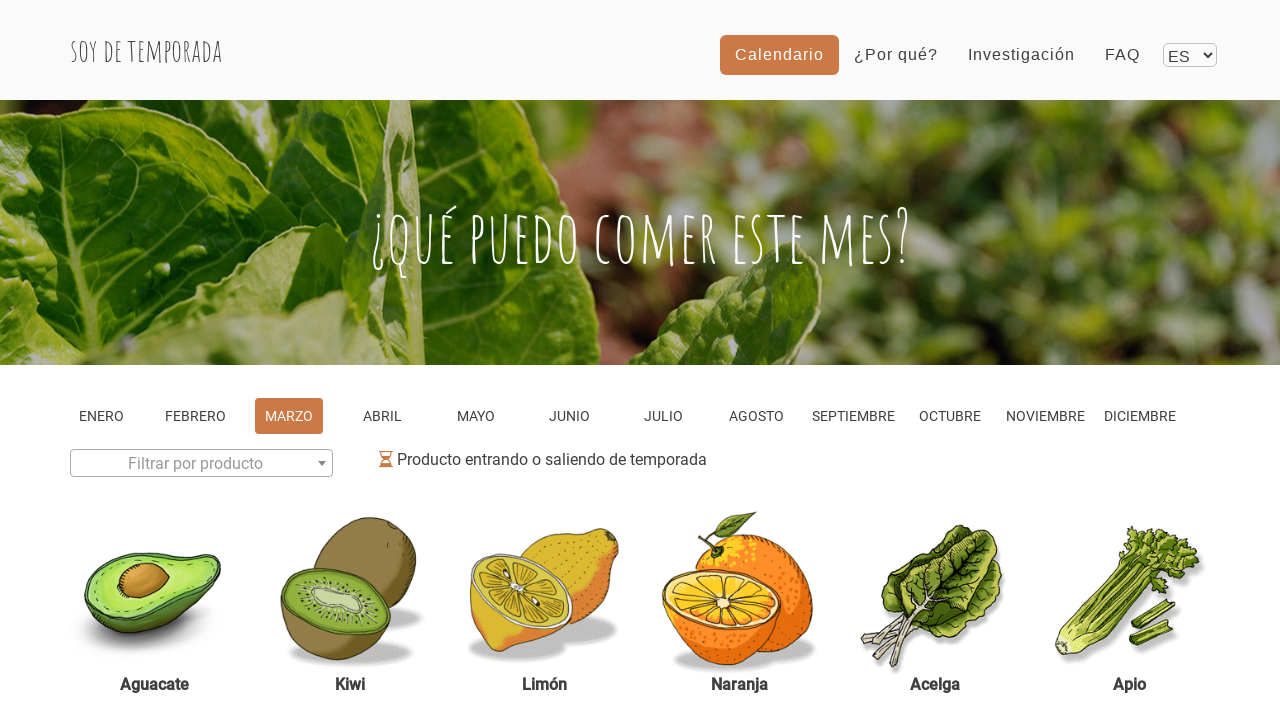

Product items loaded on the page
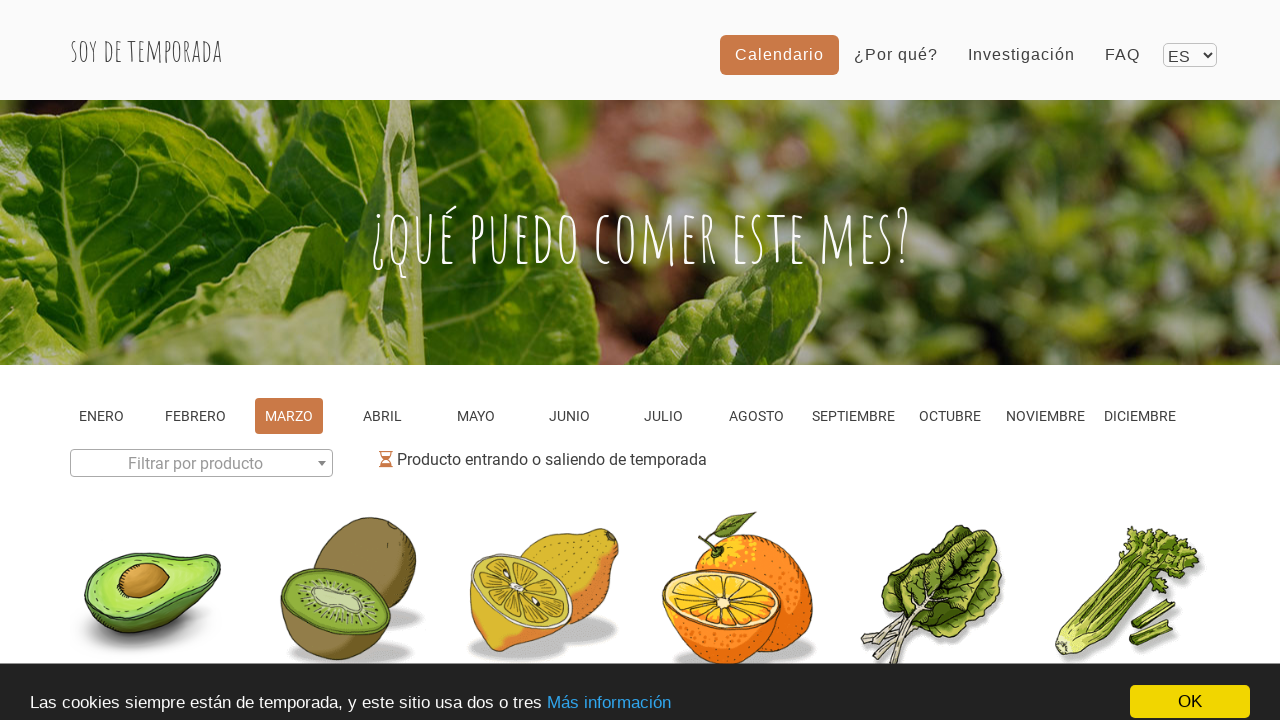

Located product item elements on the page
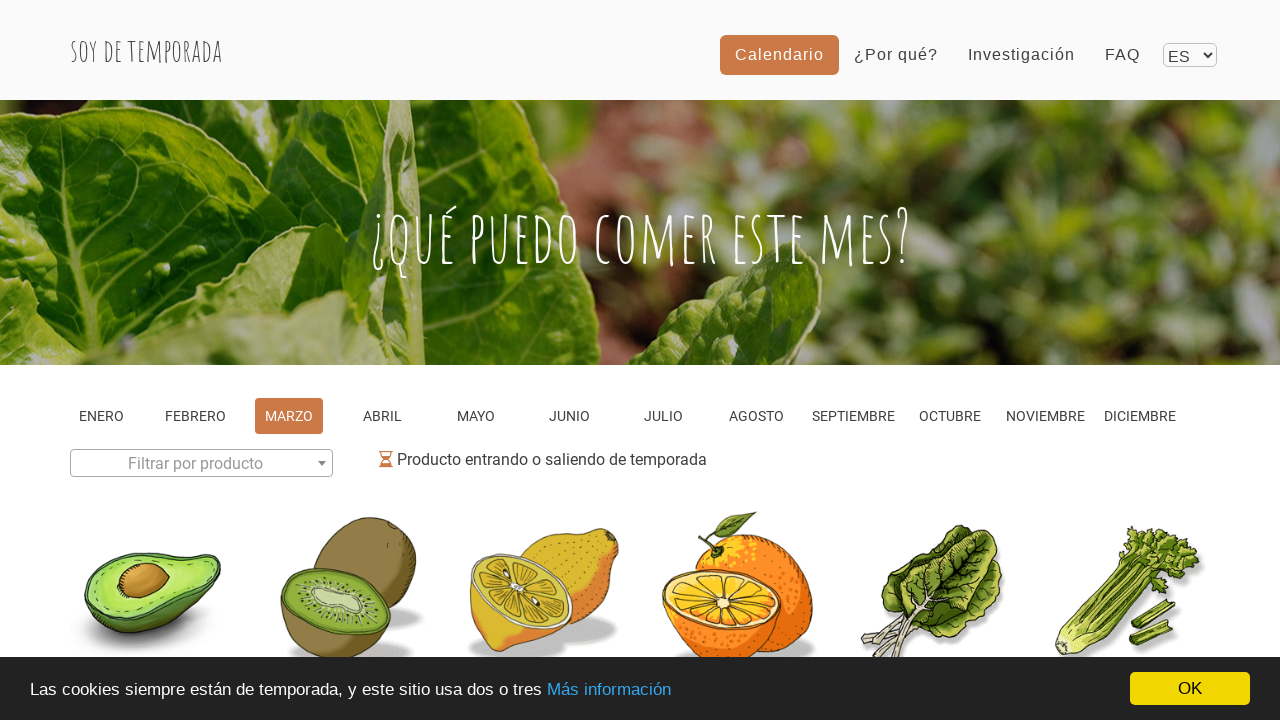

First product item is visible
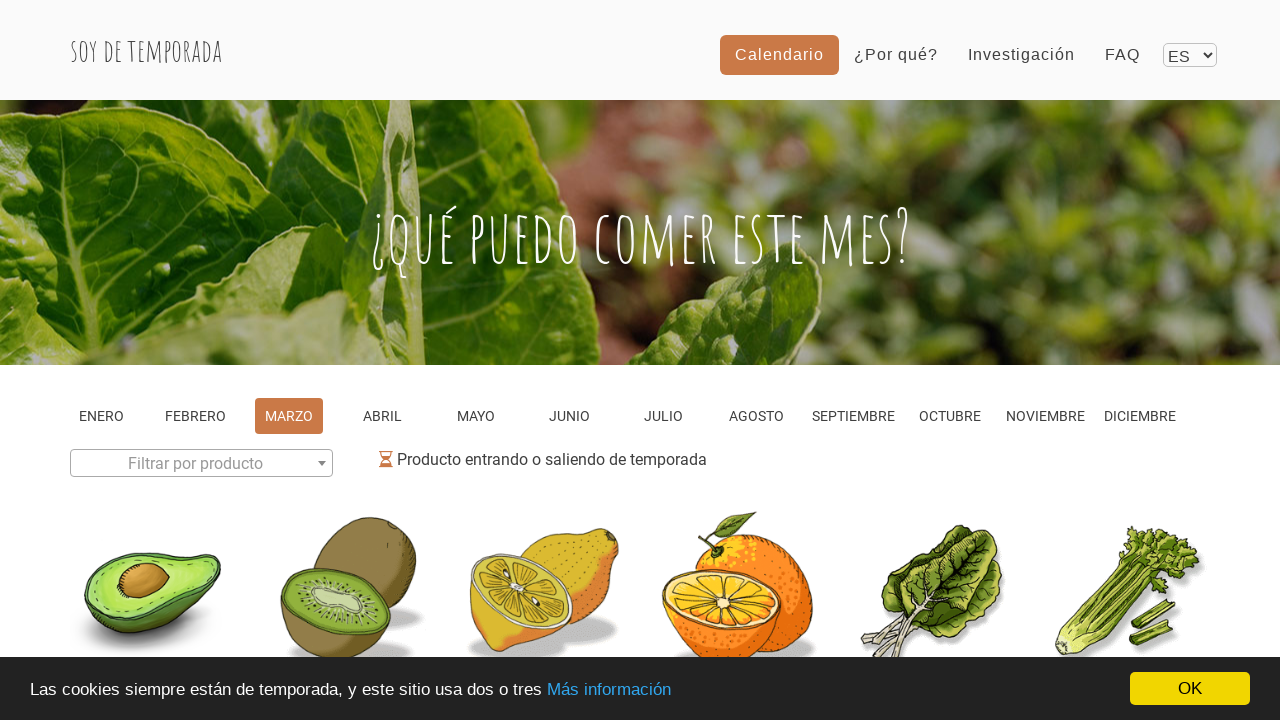

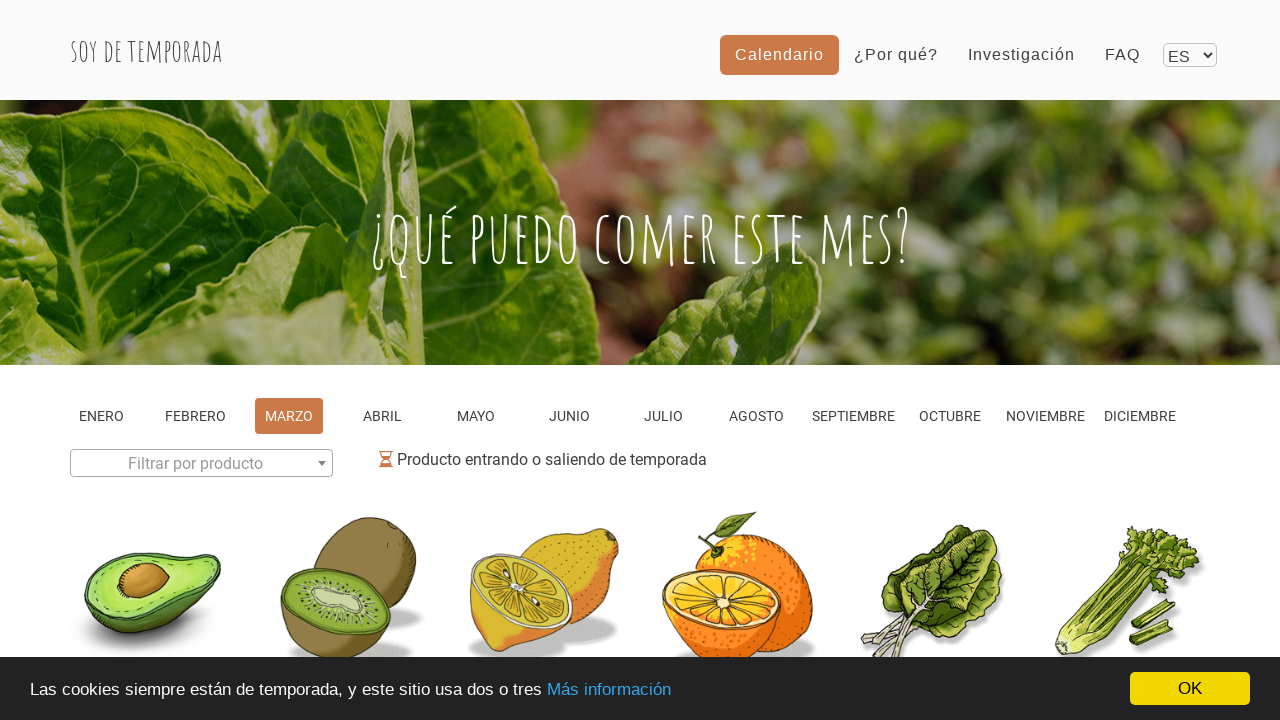